Navigates to a vegetable shopping site and adds specific items (Cucumber, Brocolli, Beetroot, Carrot) to the cart by clicking their respective add buttons

Starting URL: https://rahulshettyacademy.com/seleniumPractise/

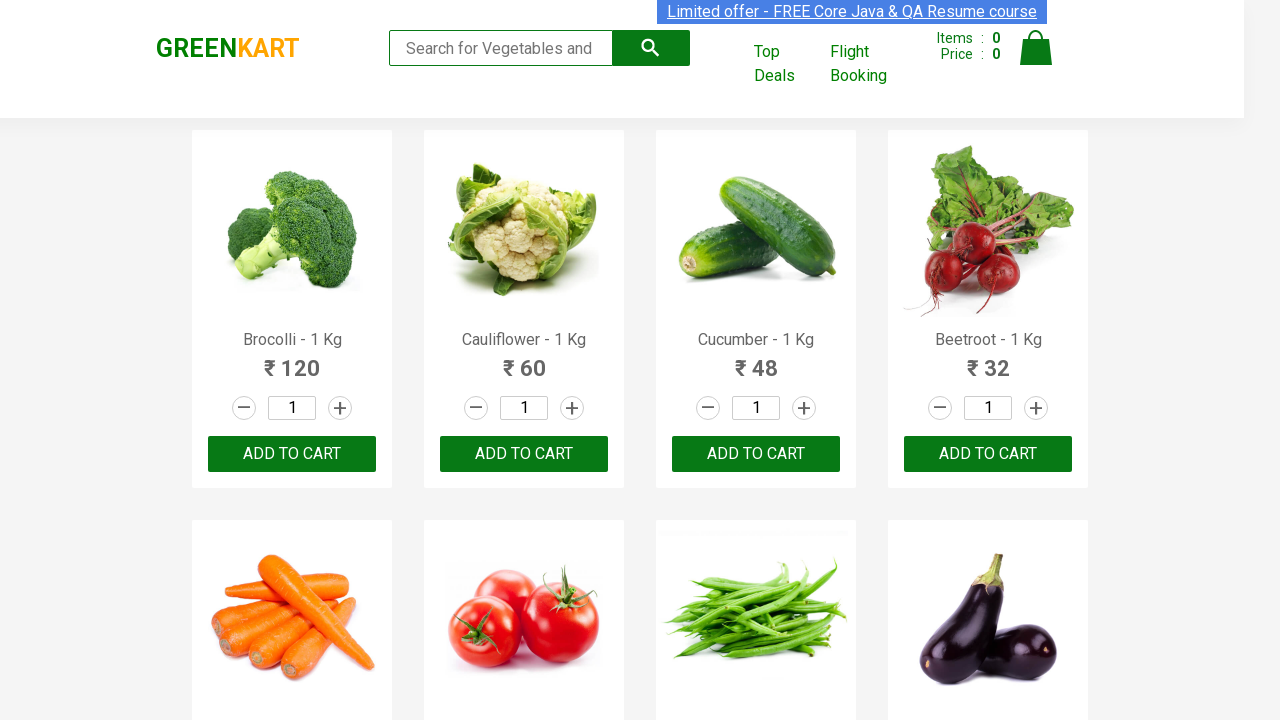

Navigated to vegetable shopping site
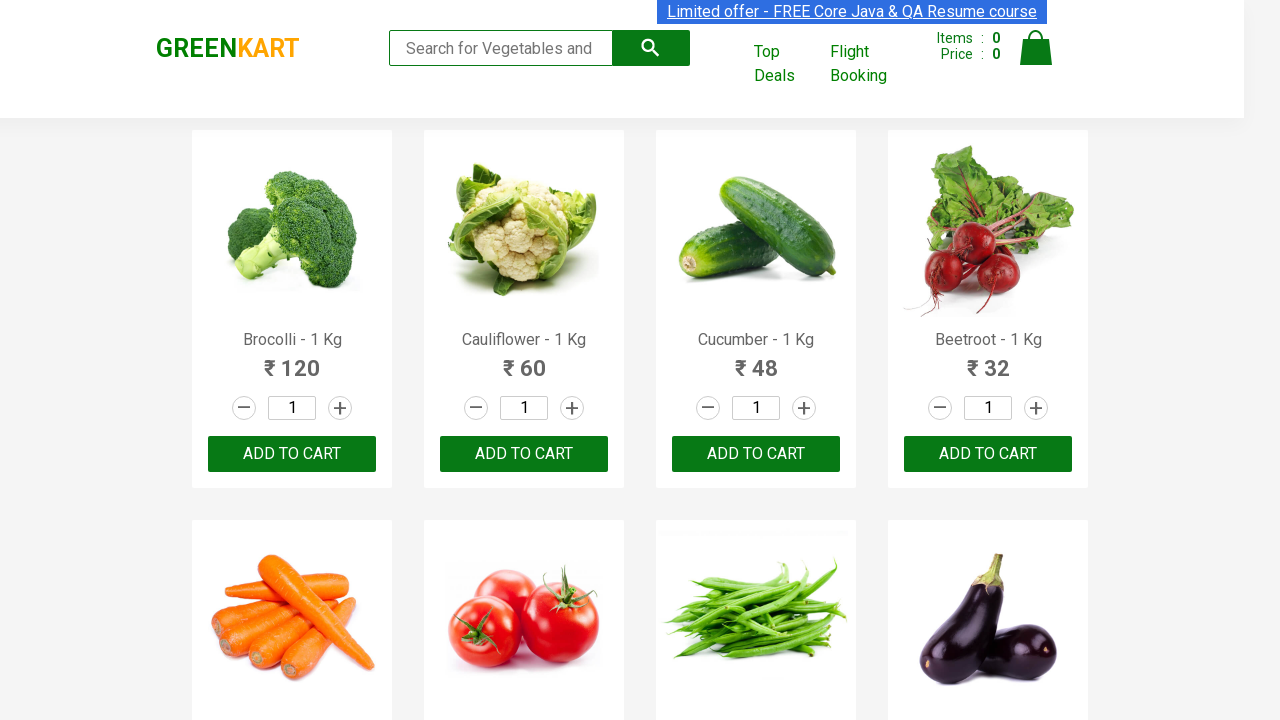

Located all product name elements
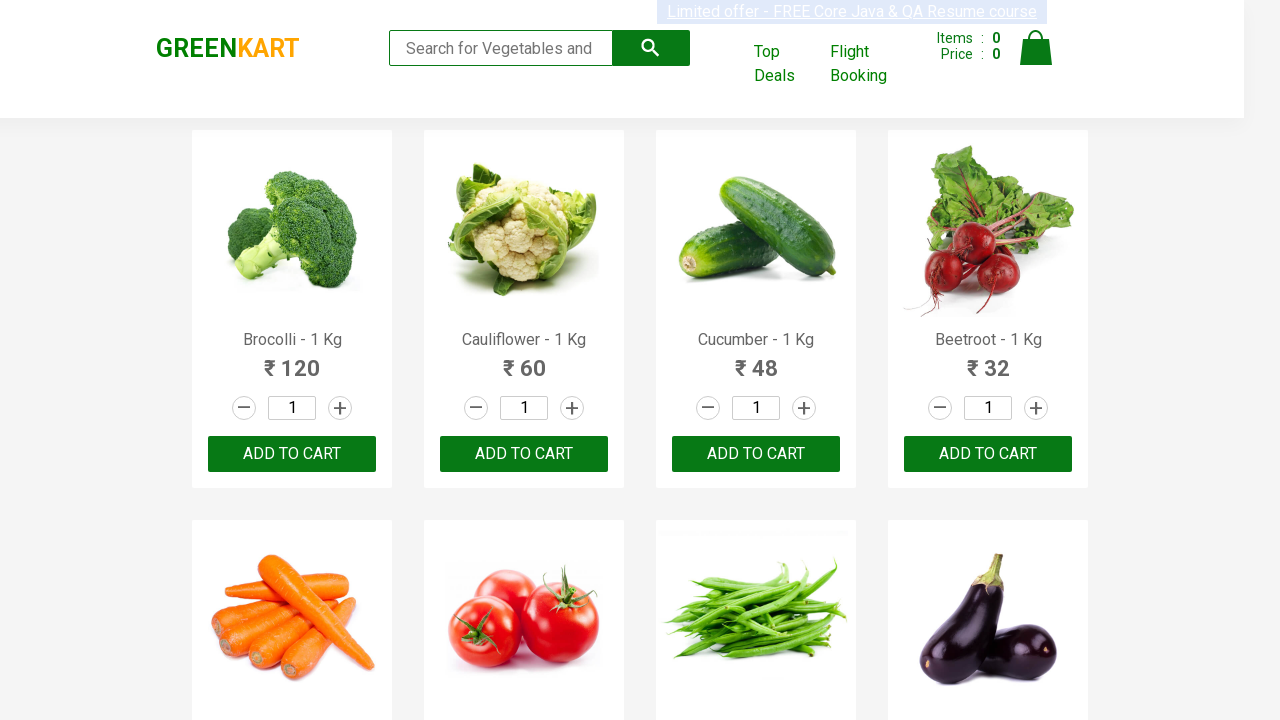

Located all add to cart buttons
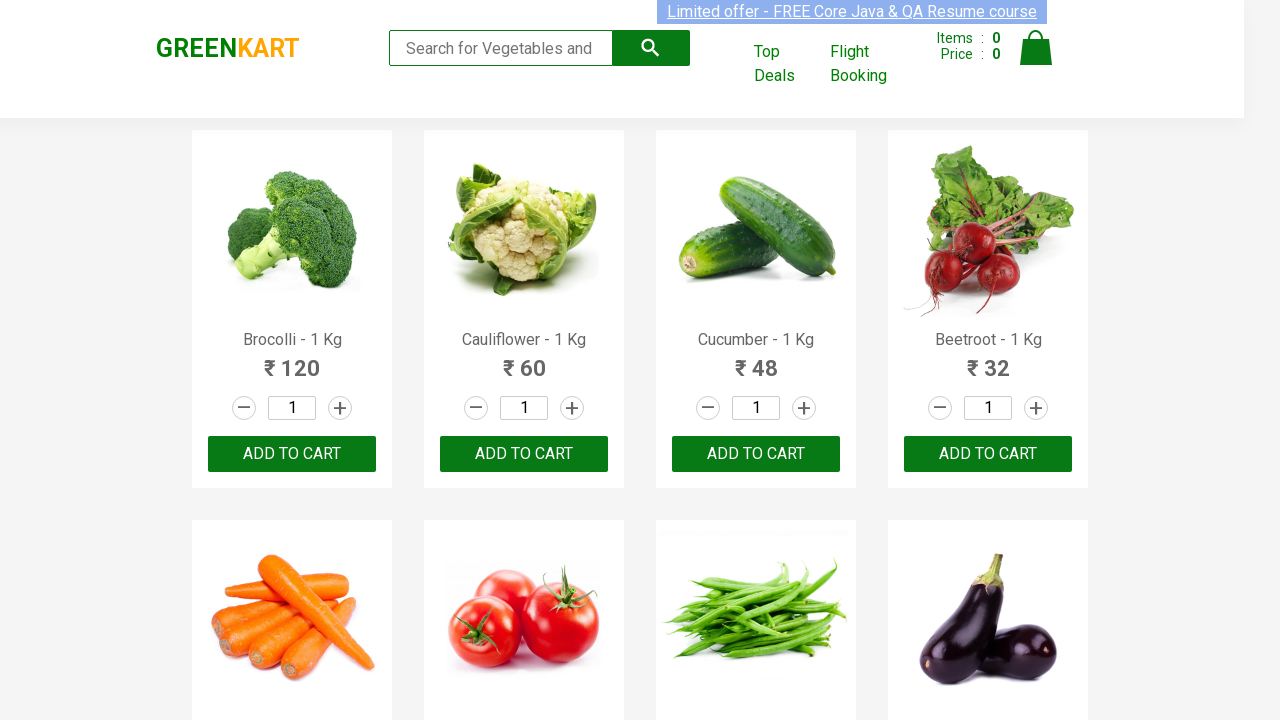

Added Brocolli to cart at (292, 454) on div.product-action button >> nth=0
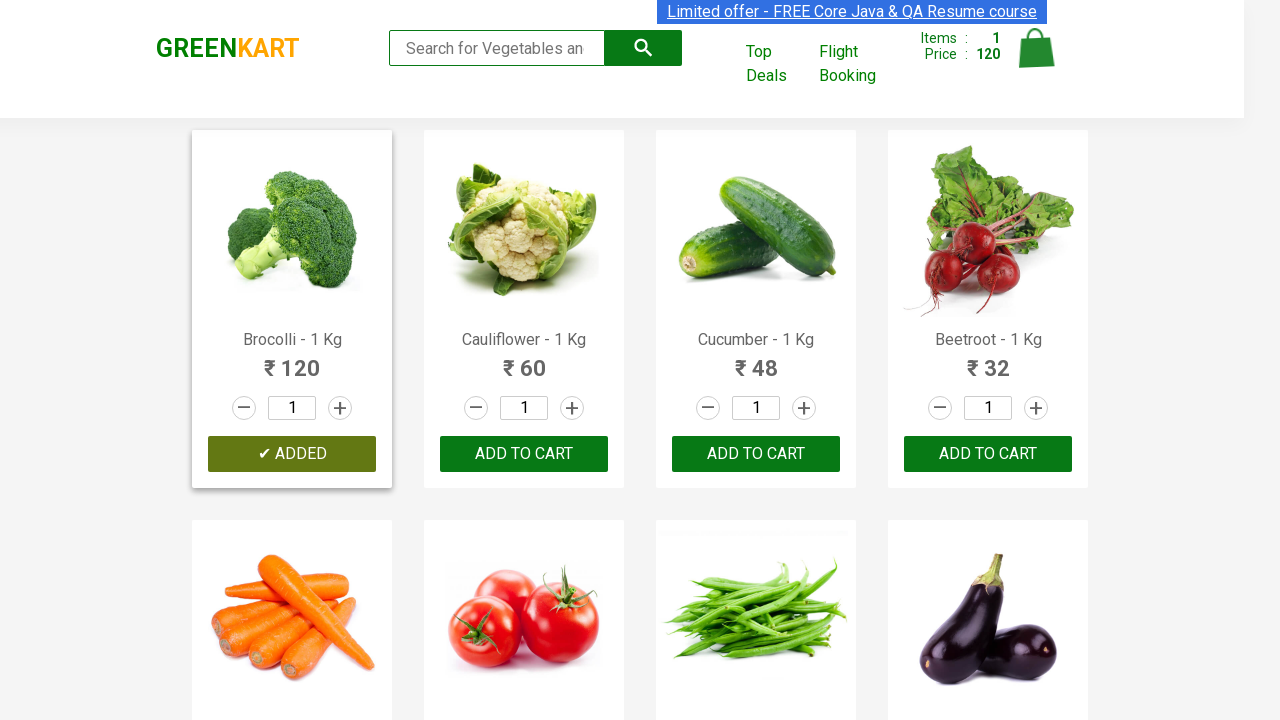

Added Cucumber to cart at (756, 454) on div.product-action button >> nth=2
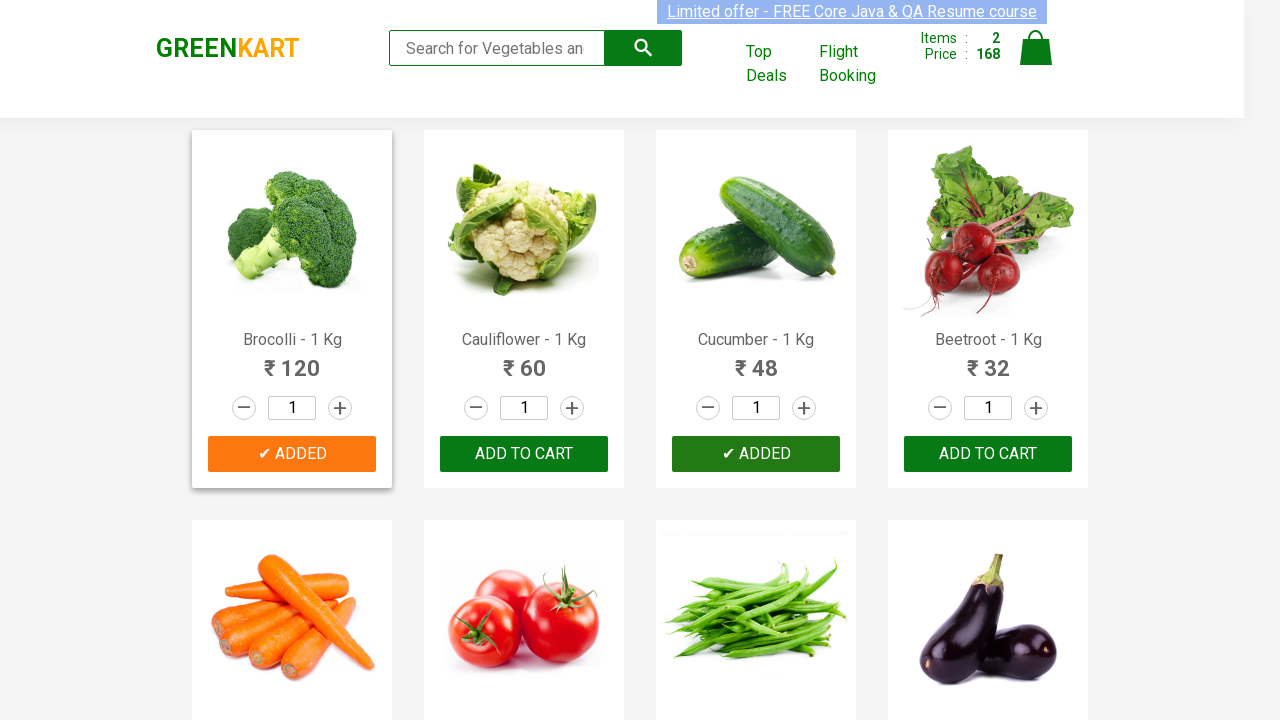

Added Beetroot to cart at (988, 454) on div.product-action button >> nth=3
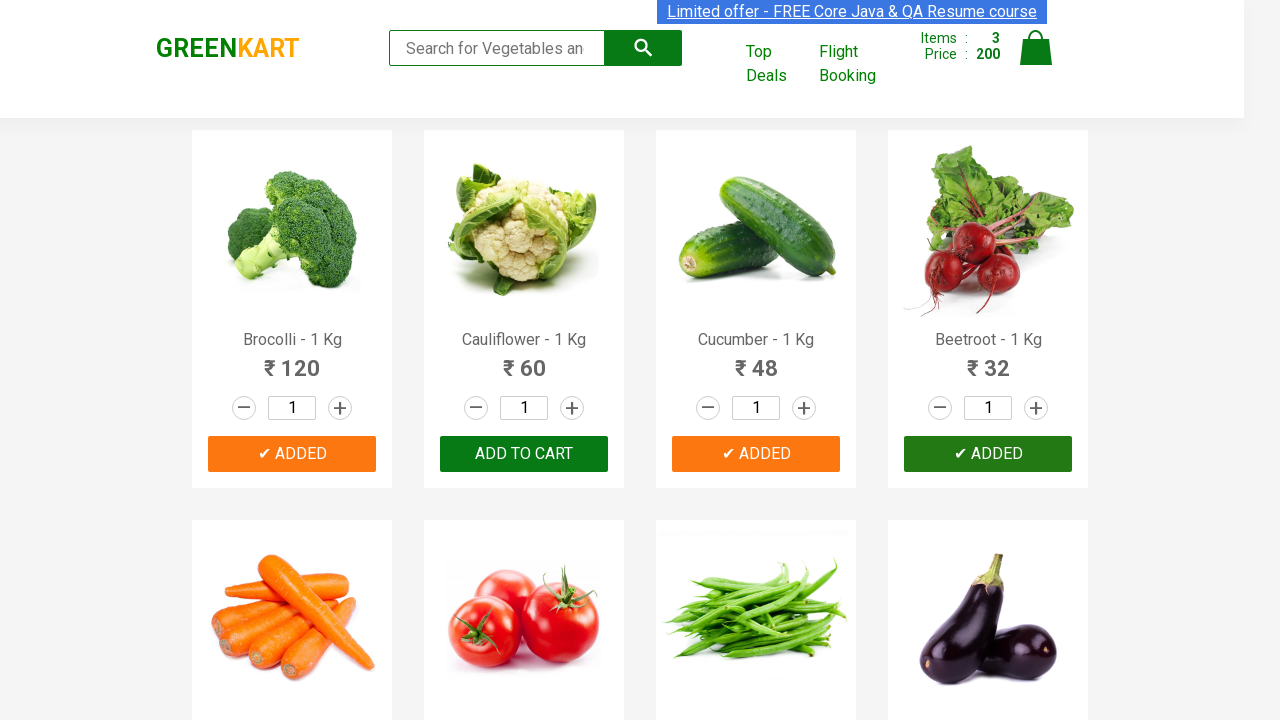

Added Carrot to cart at (292, 360) on div.product-action button >> nth=4
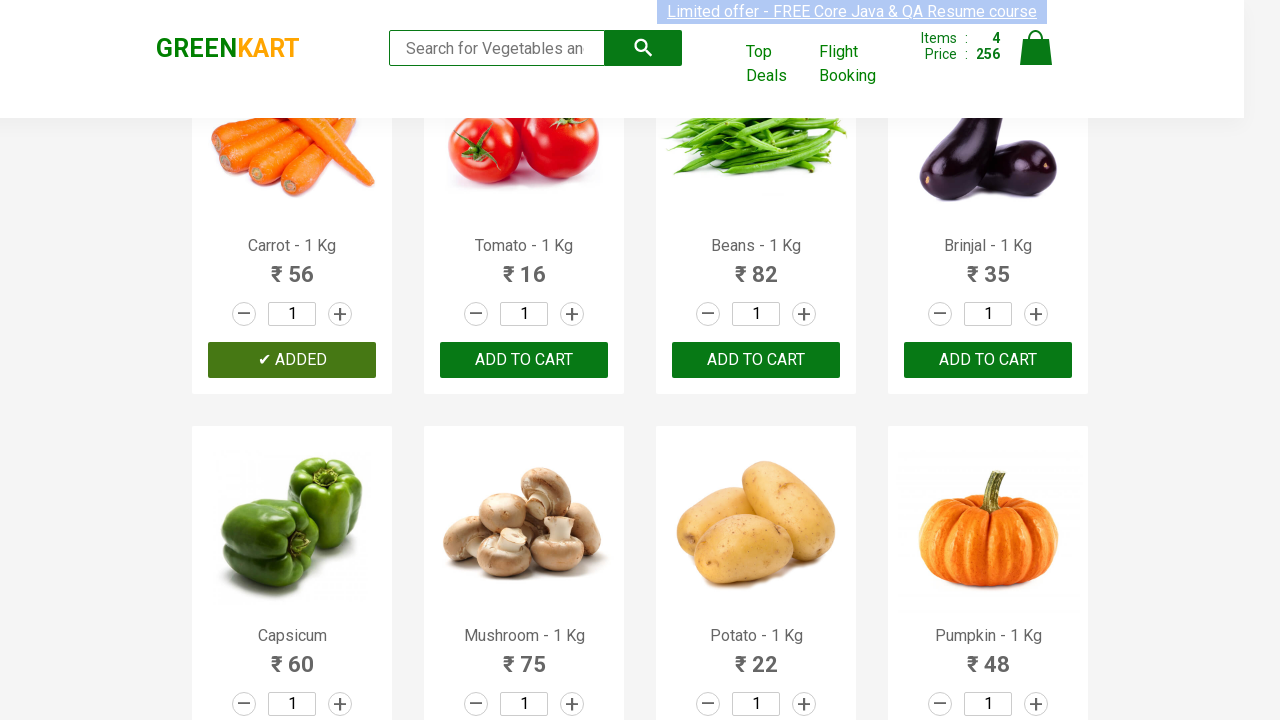

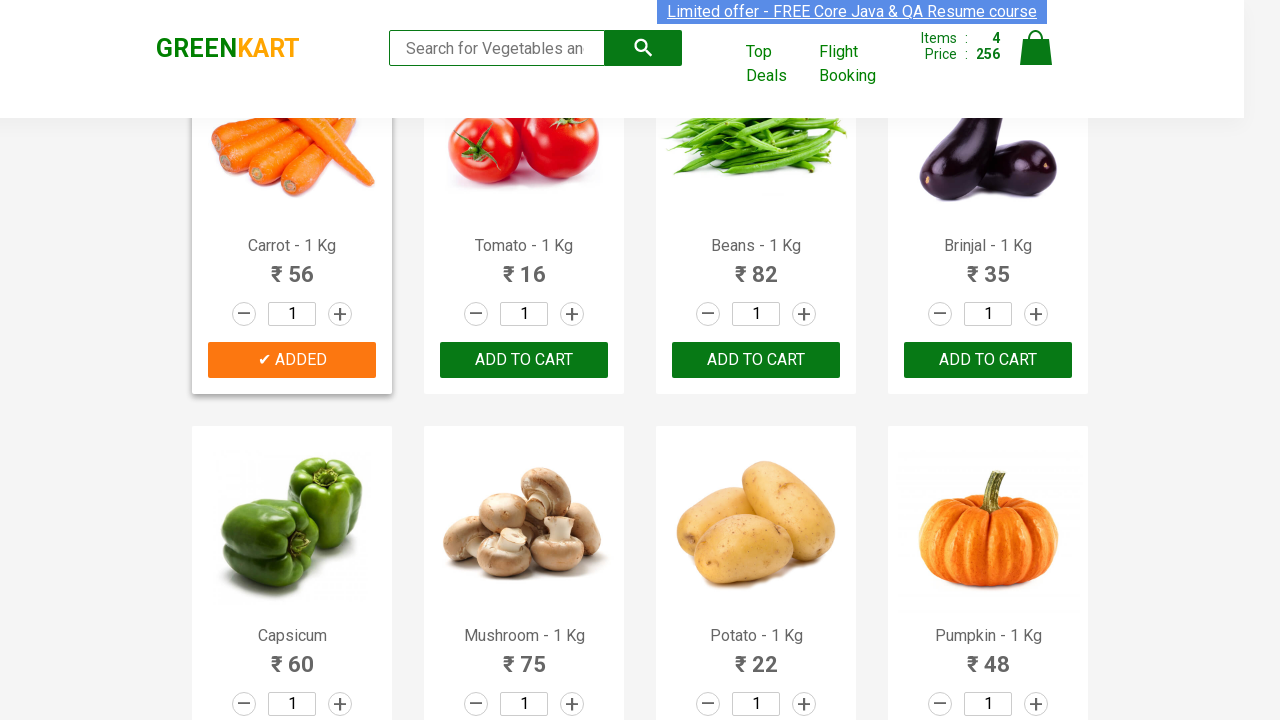